Tests marking individual todo items as complete by checking their toggle buttons

Starting URL: https://demo.playwright.dev/todomvc

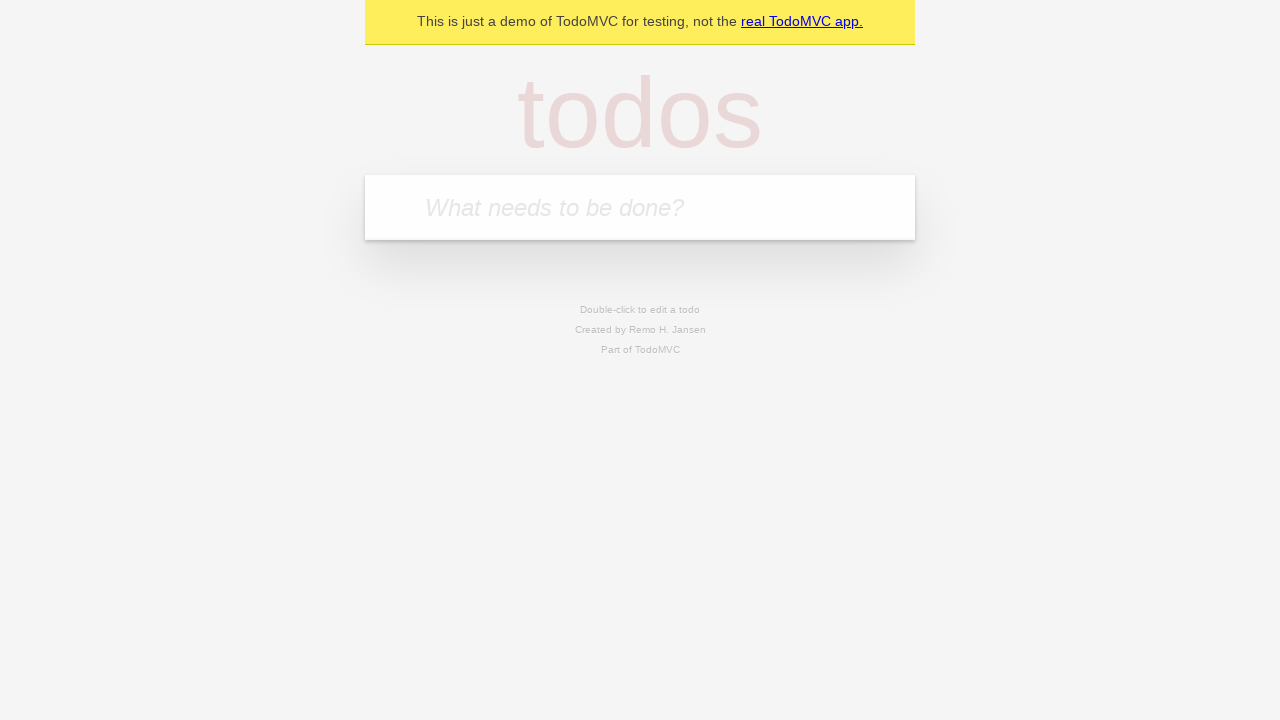

Filled new todo input with 'buy some cheese' on .new-todo
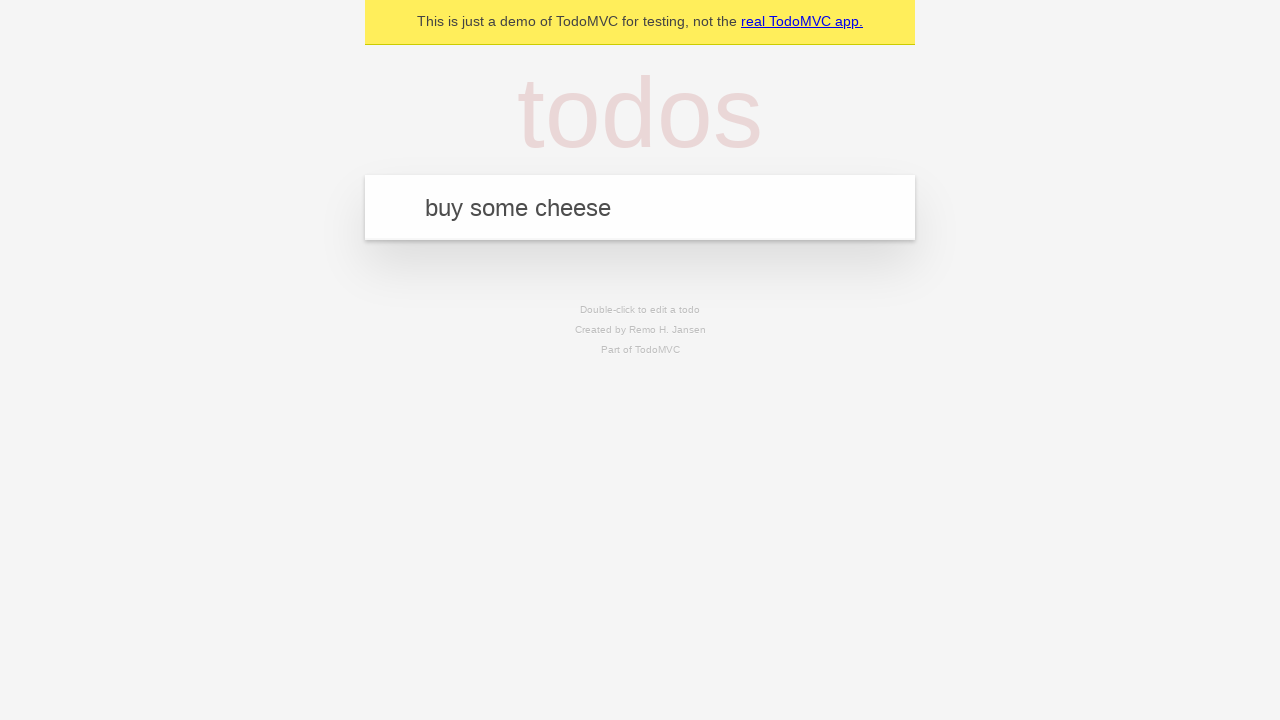

Pressed Enter to create first todo item on .new-todo
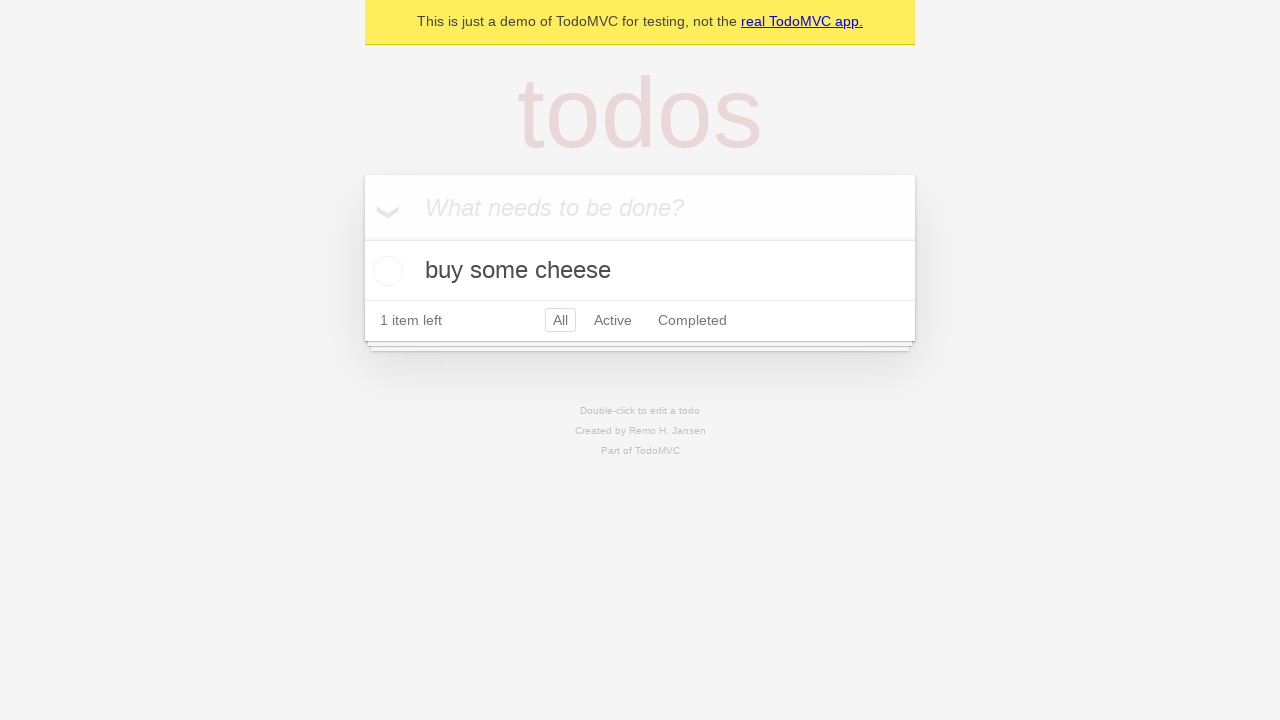

Filled new todo input with 'feed the cat' on .new-todo
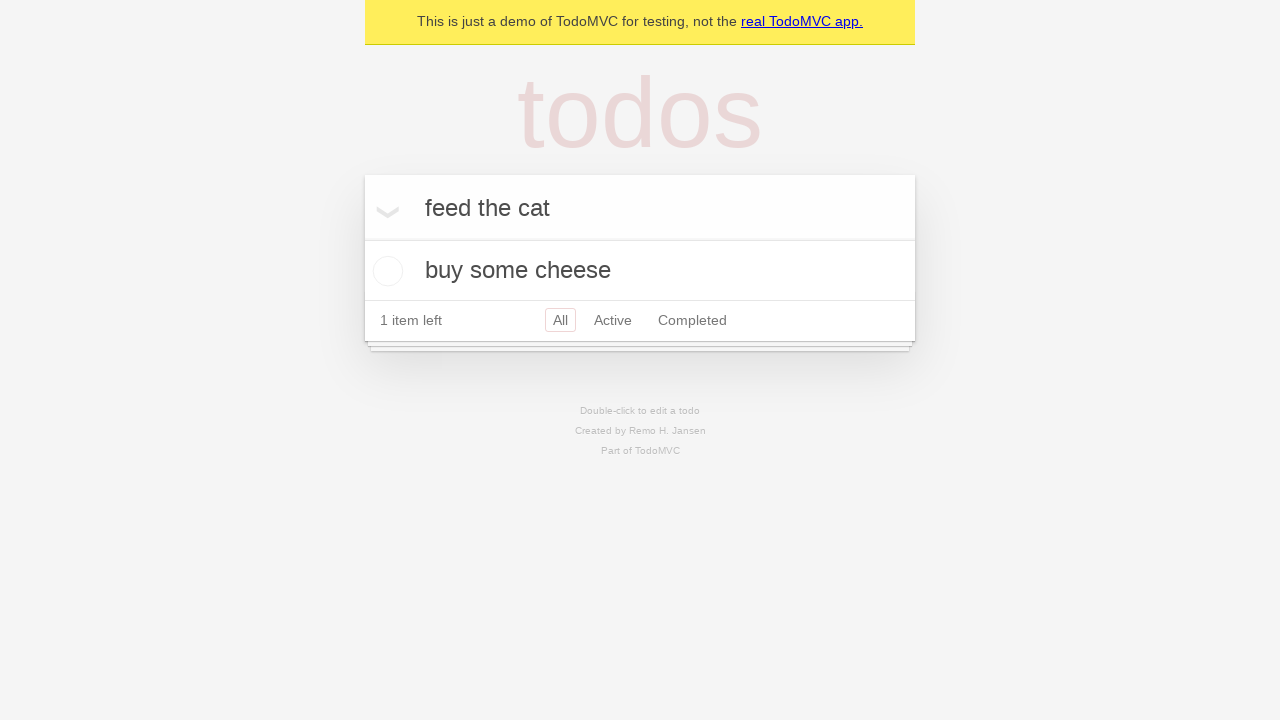

Pressed Enter to create second todo item on .new-todo
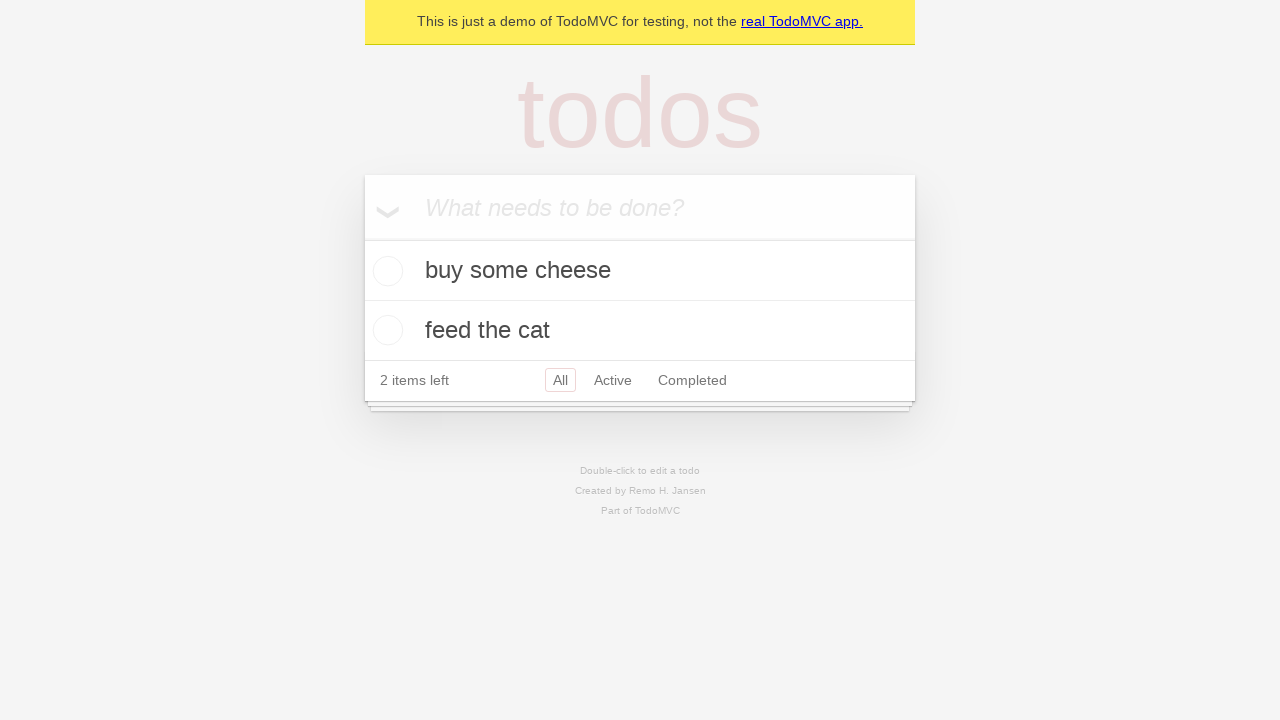

Marked first todo item as complete by checking its toggle button at (385, 271) on .todo-list li >> nth=0 >> .toggle
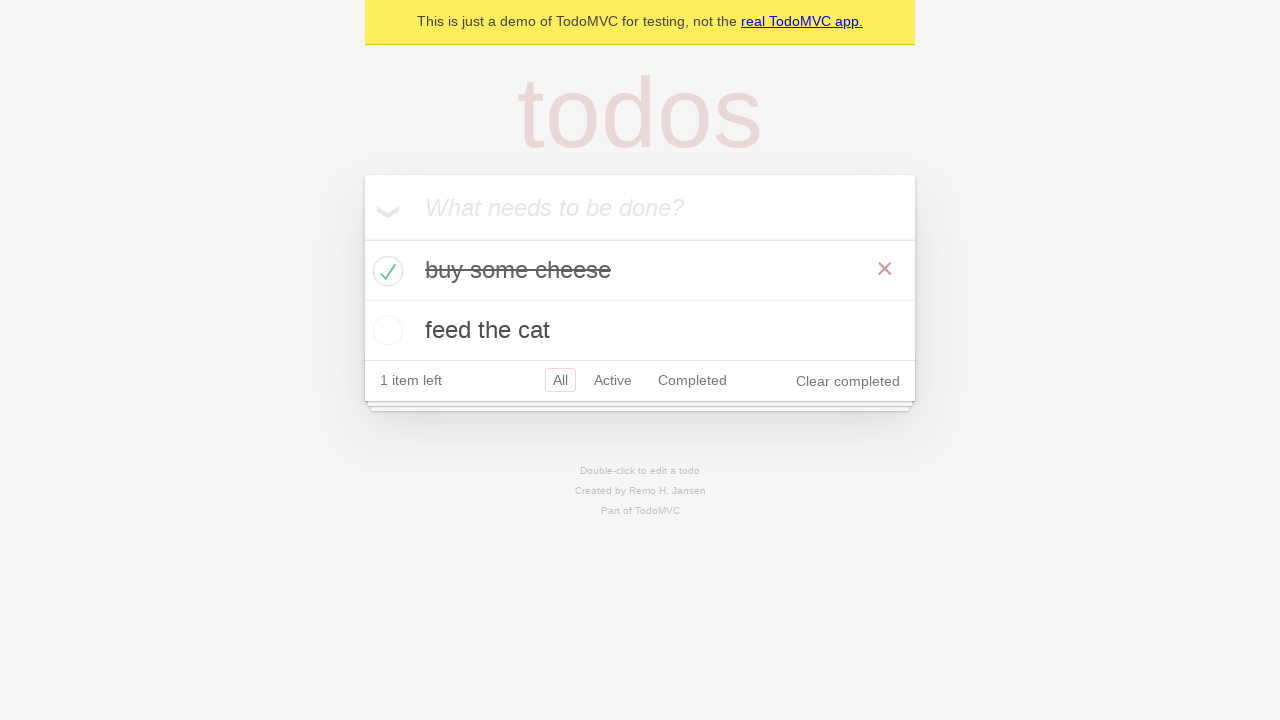

Marked second todo item as complete by checking its toggle button at (385, 330) on .todo-list li >> nth=1 >> .toggle
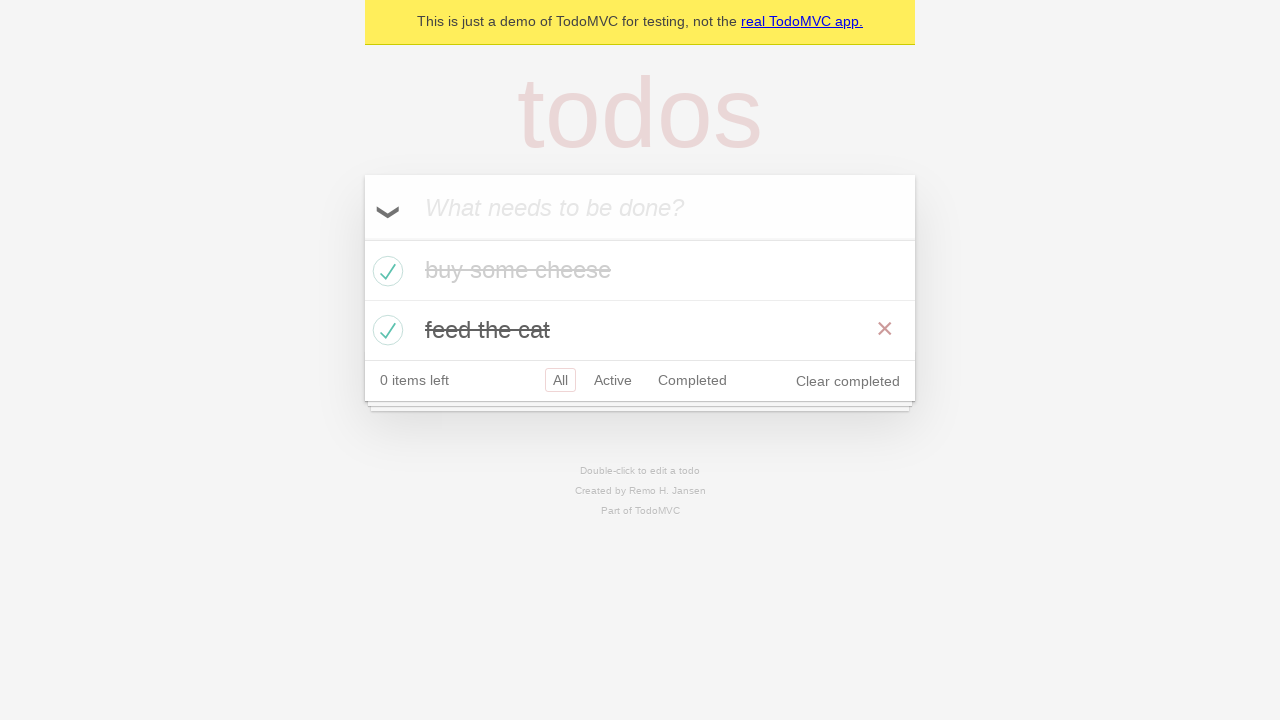

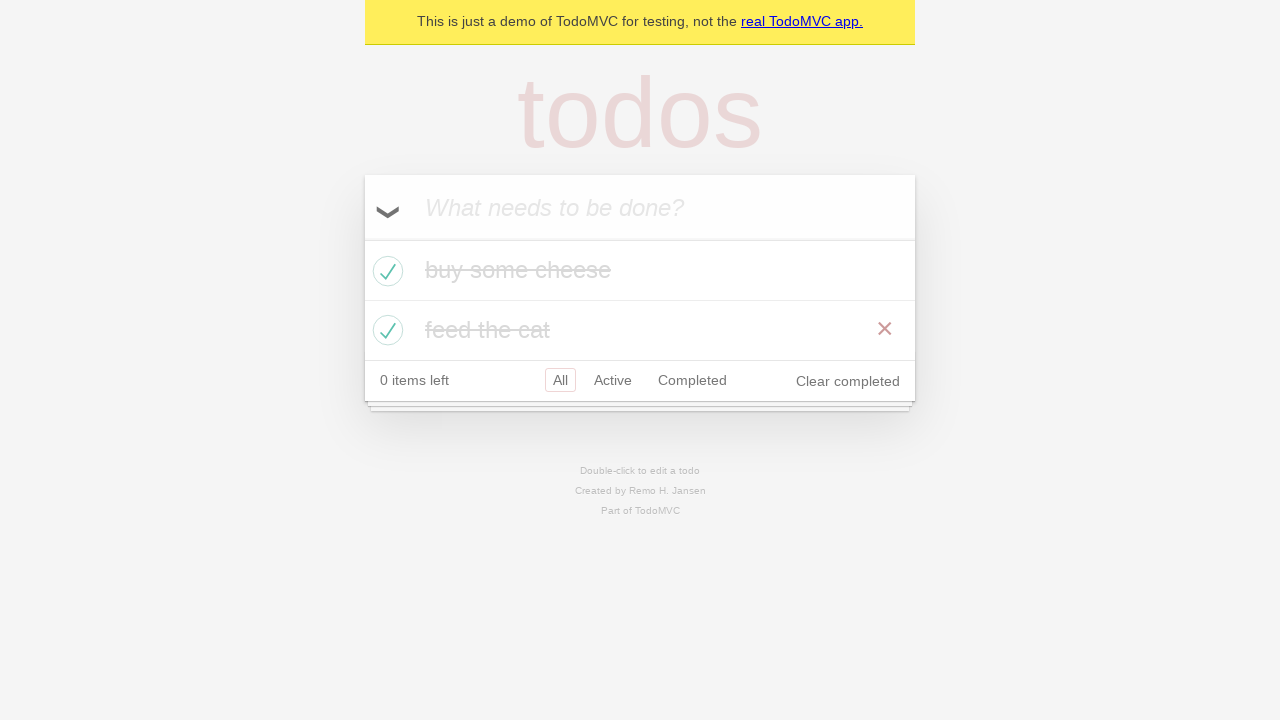